Tests checkbox interaction by checking if a checkbox is selected and clicking it if needed

Starting URL: http://the-internet.herokuapp.com/checkboxes

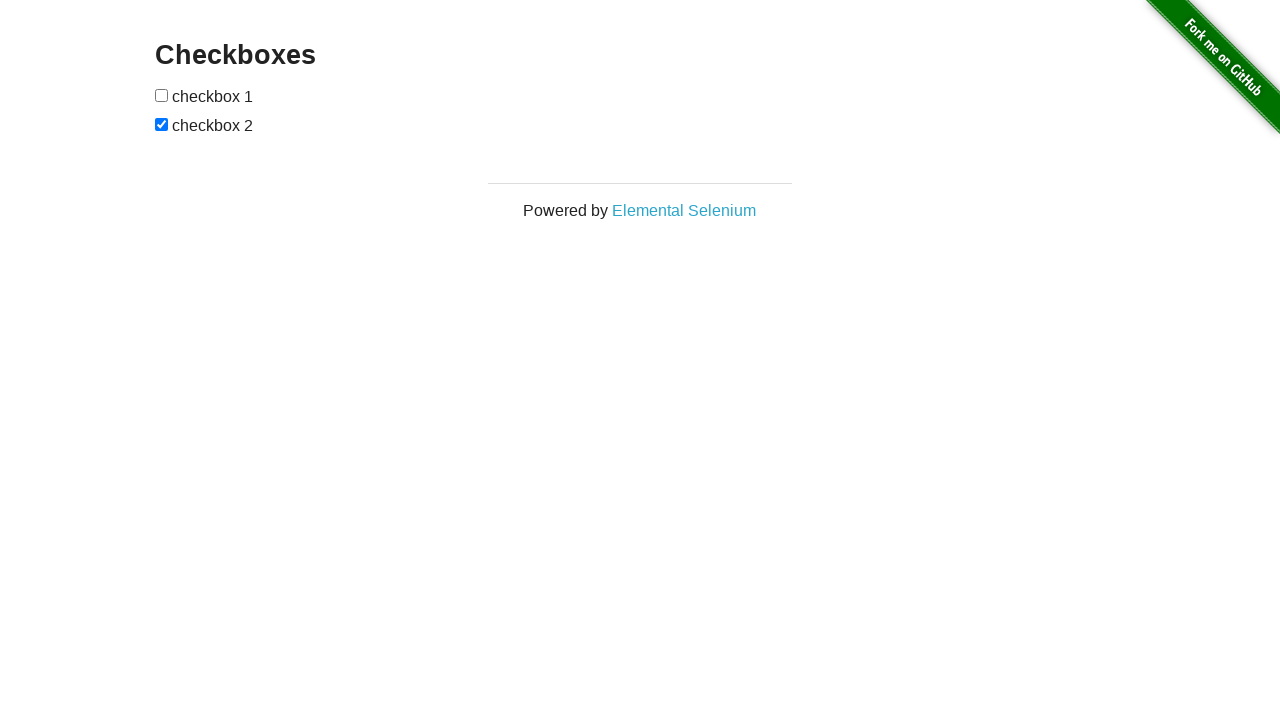

Waited for checkboxes to load on the page
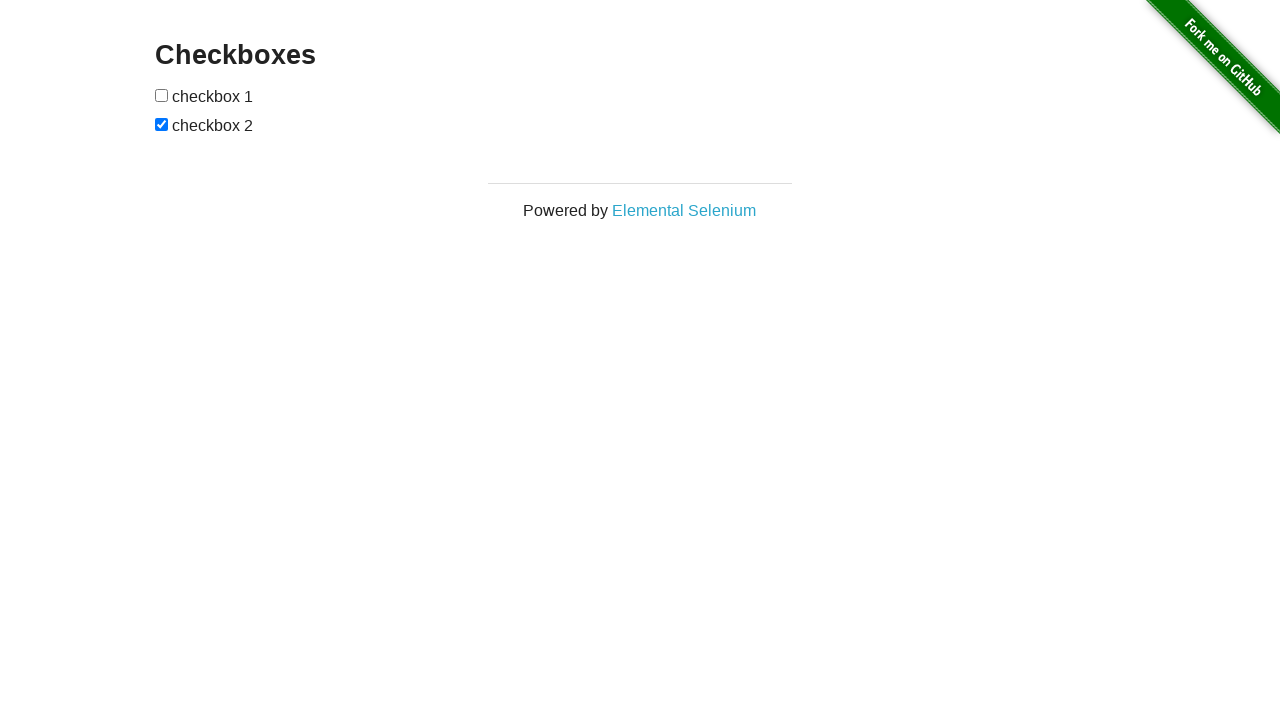

Located the second checkbox element
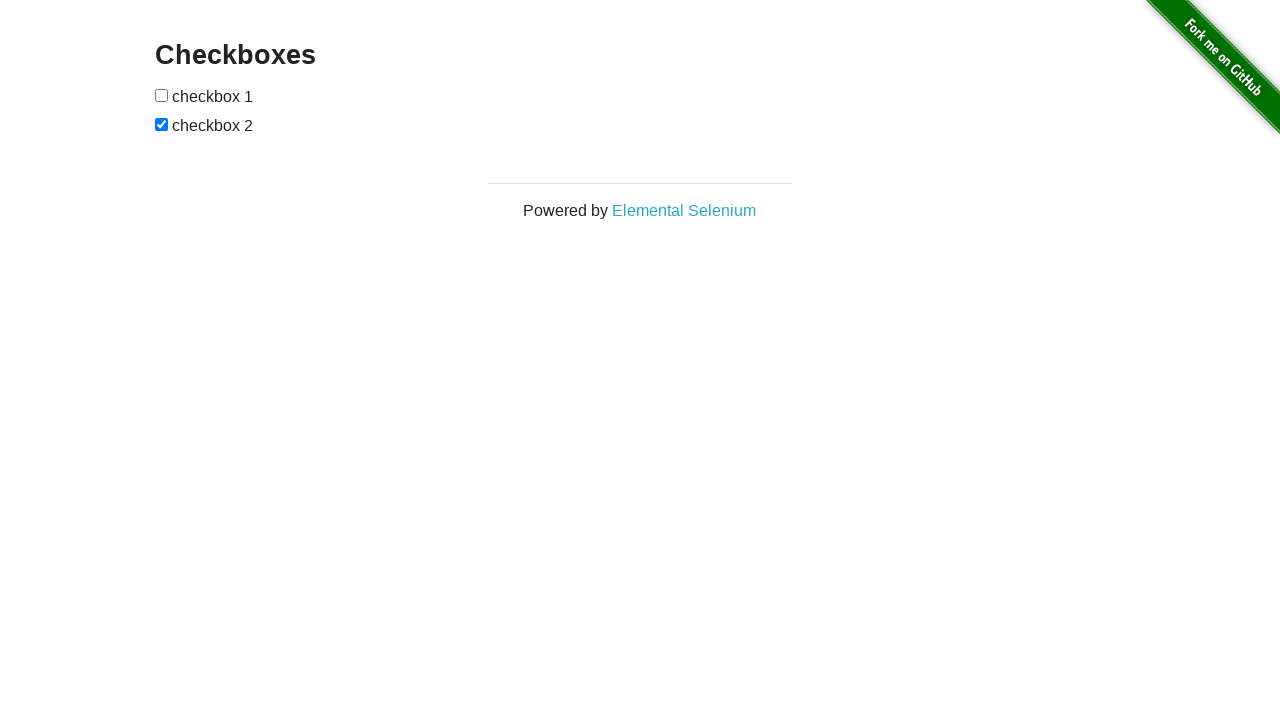

Verified that the second checkbox is checked
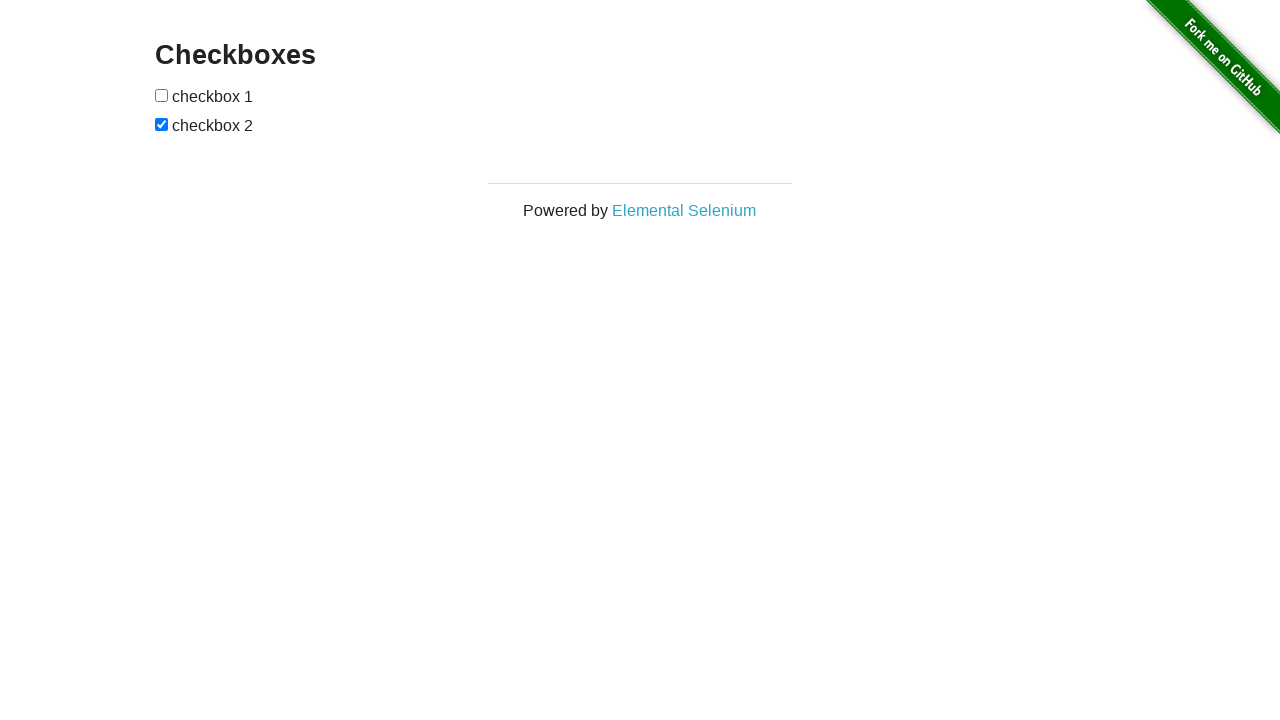

Clicked the second checkbox to uncheck it at (162, 124) on input[type='checkbox'] >> nth=1
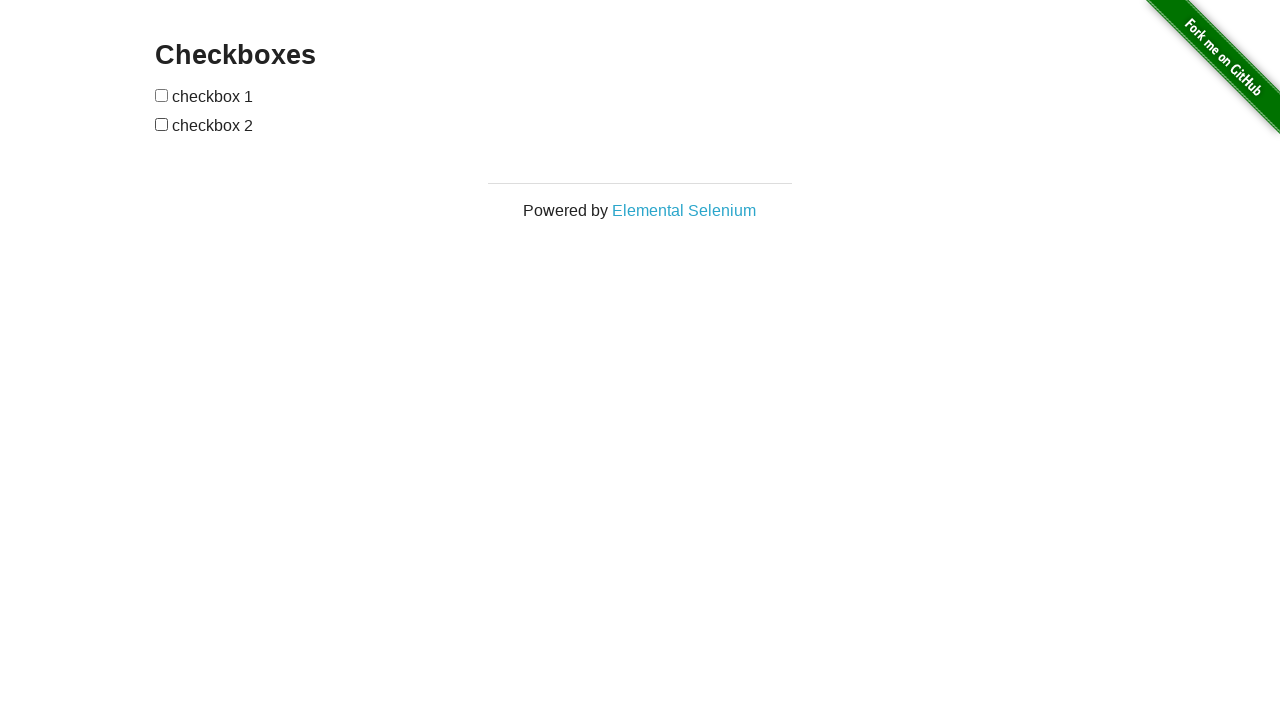

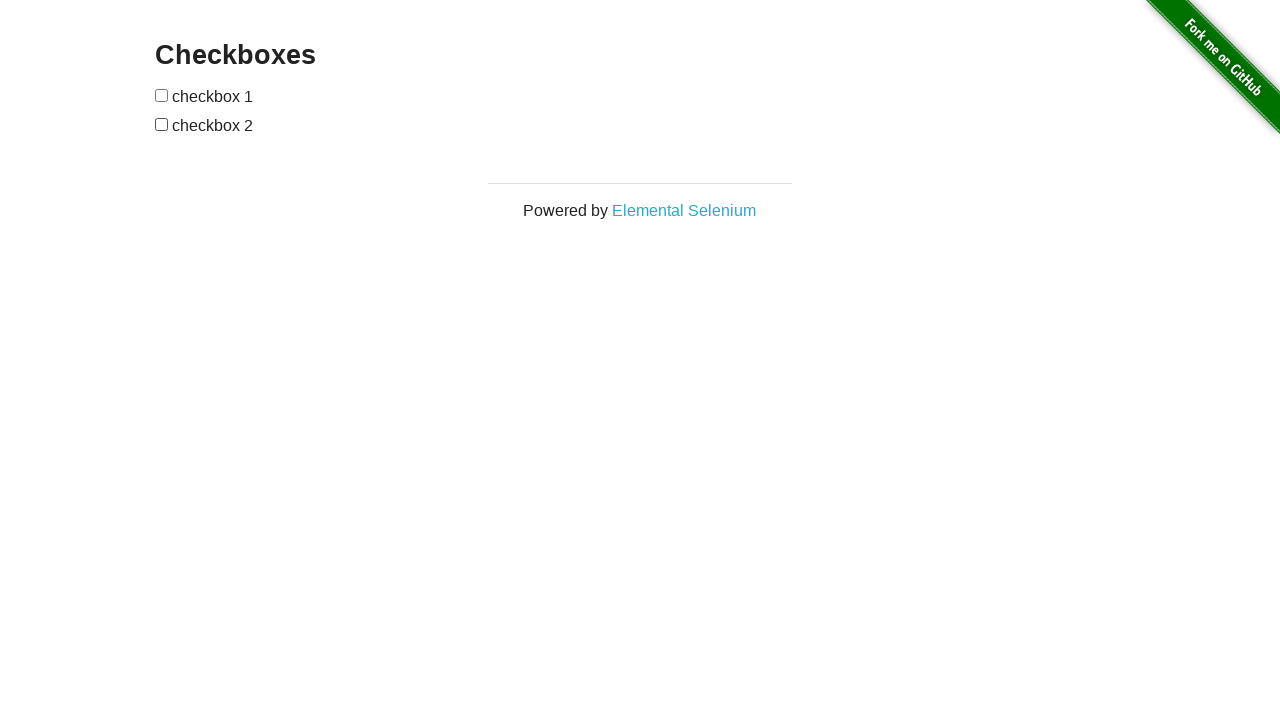